Tests the CPF (Brazilian tax ID) generator on 4devs.com.br by selecting the option to generate without punctuation, clicking the generate button, and copying the result.

Starting URL: https://www.4devs.com.br/gerador_de_cpf

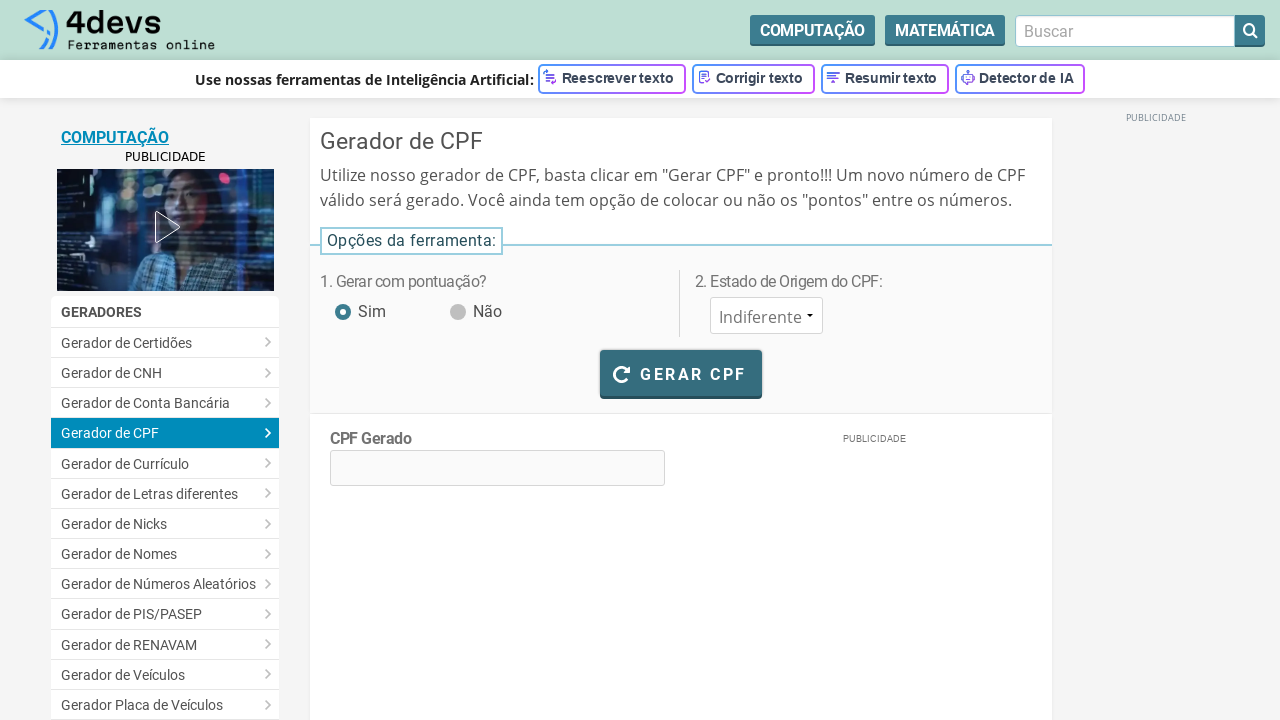

Waited for 'without punctuation' option to be visible
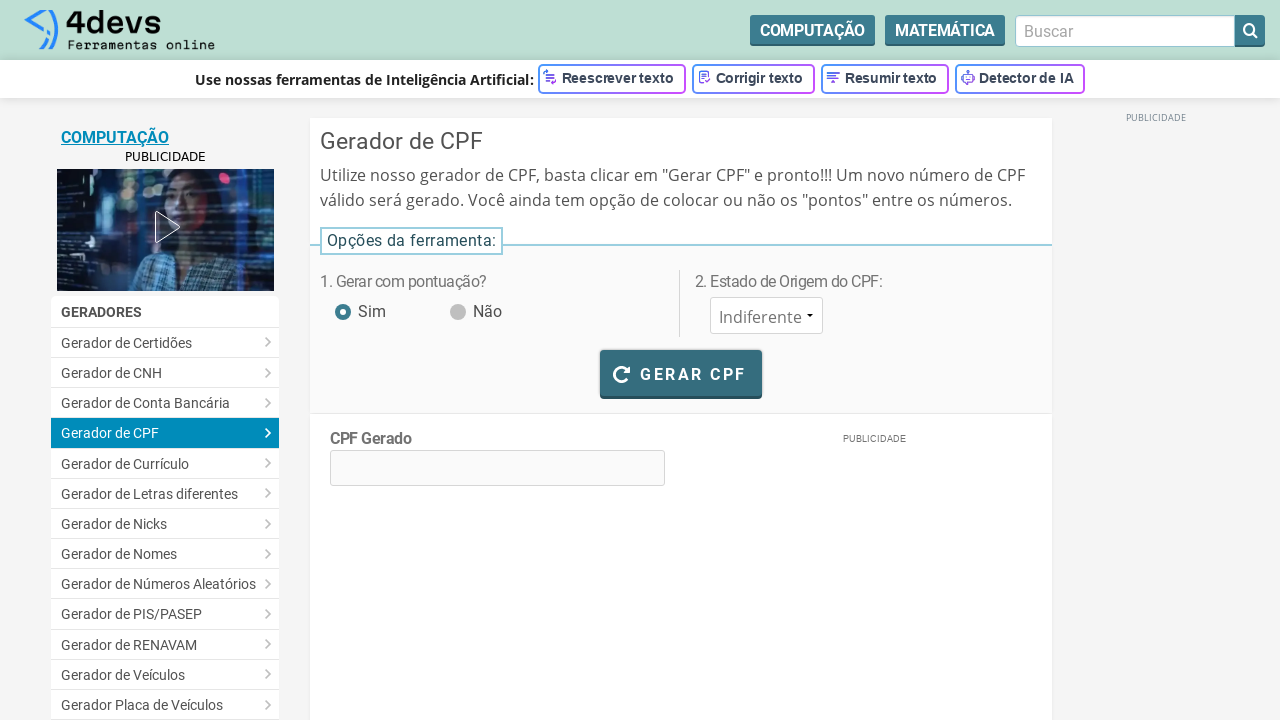

Clicked 'without punctuation' option at (481, 310) on label[for='pontuacao_nao']
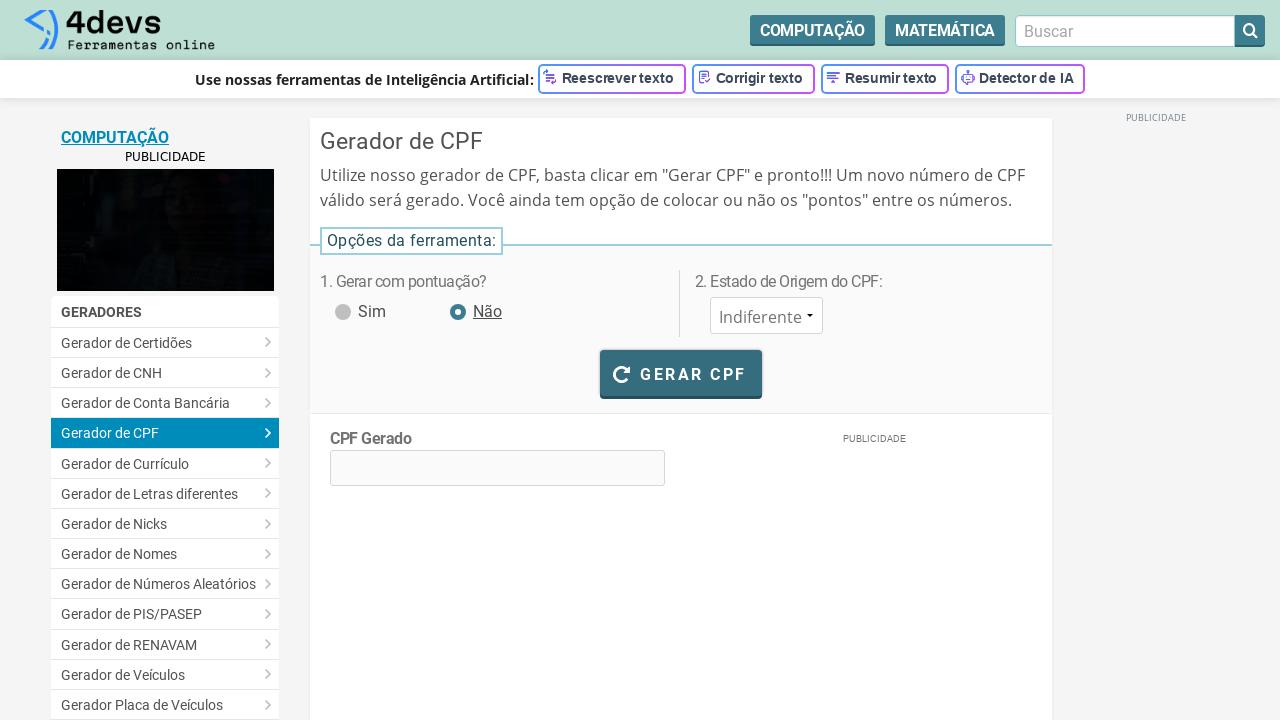

Clicked generate CPF button at (681, 373) on #bt_gerar_cpf
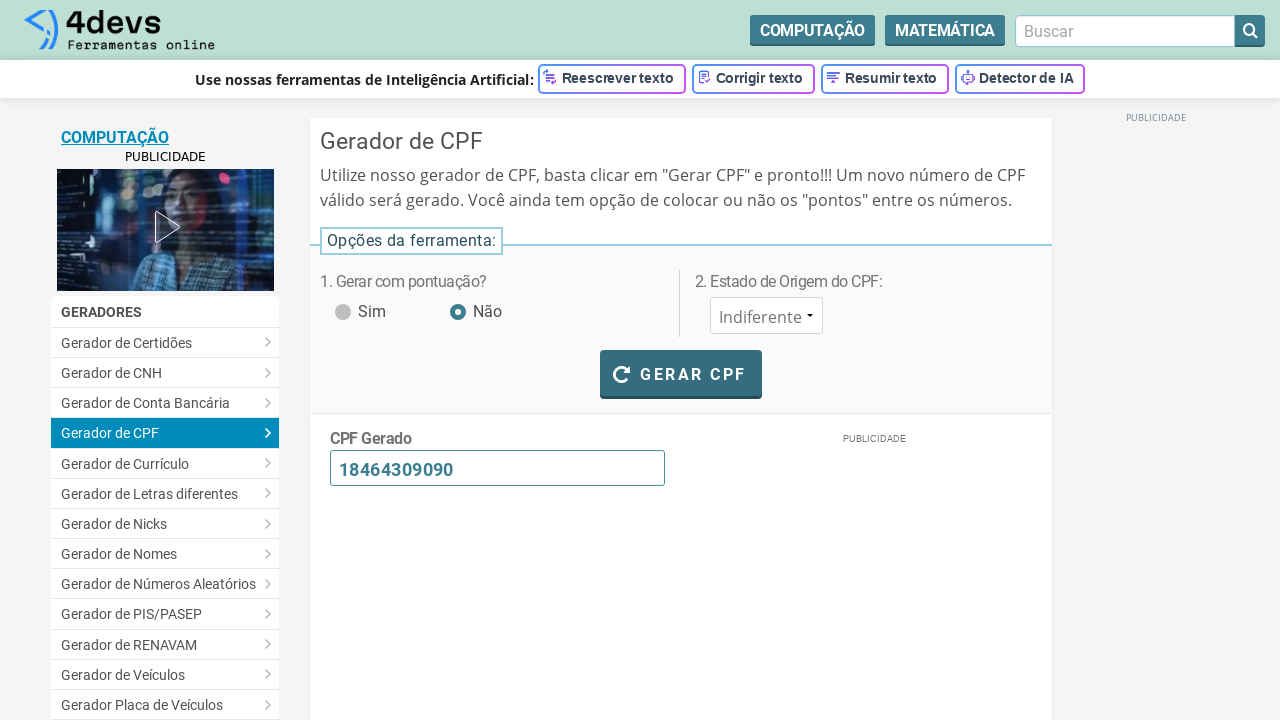

Waited for copy button to be visible
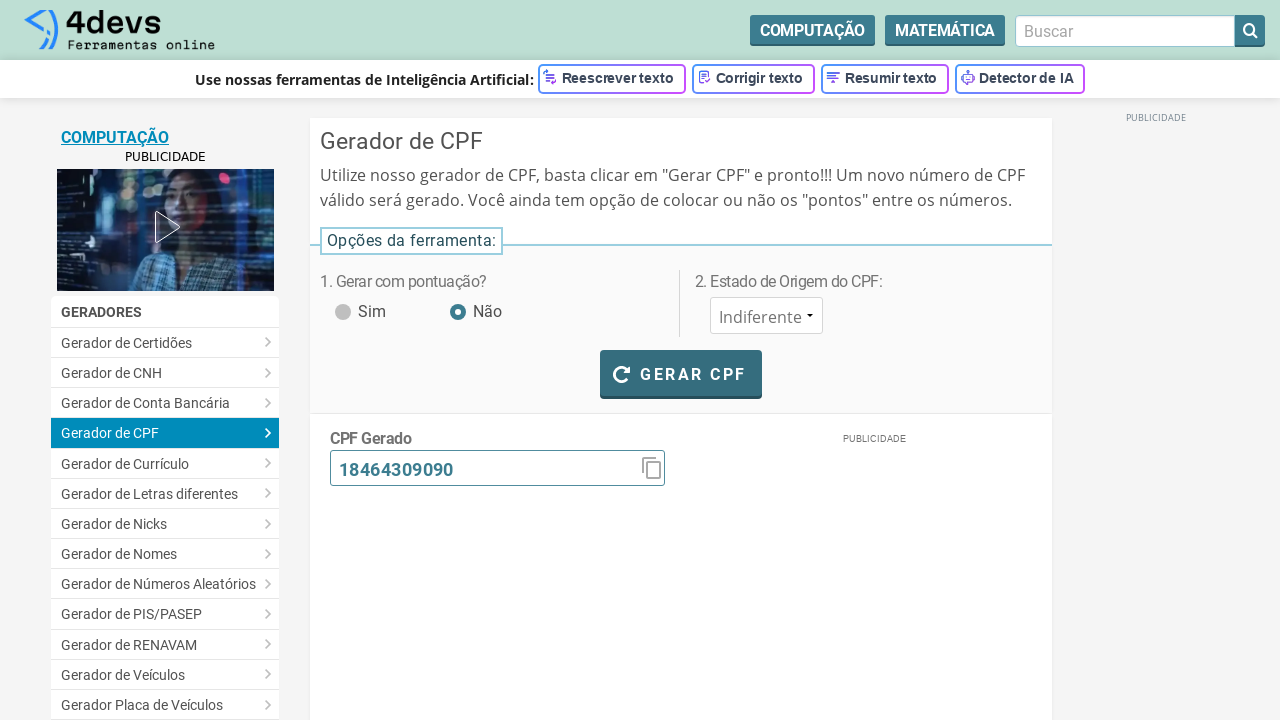

Clicked copy button to copy generated CPF at (652, 468) on .clipboard-copy
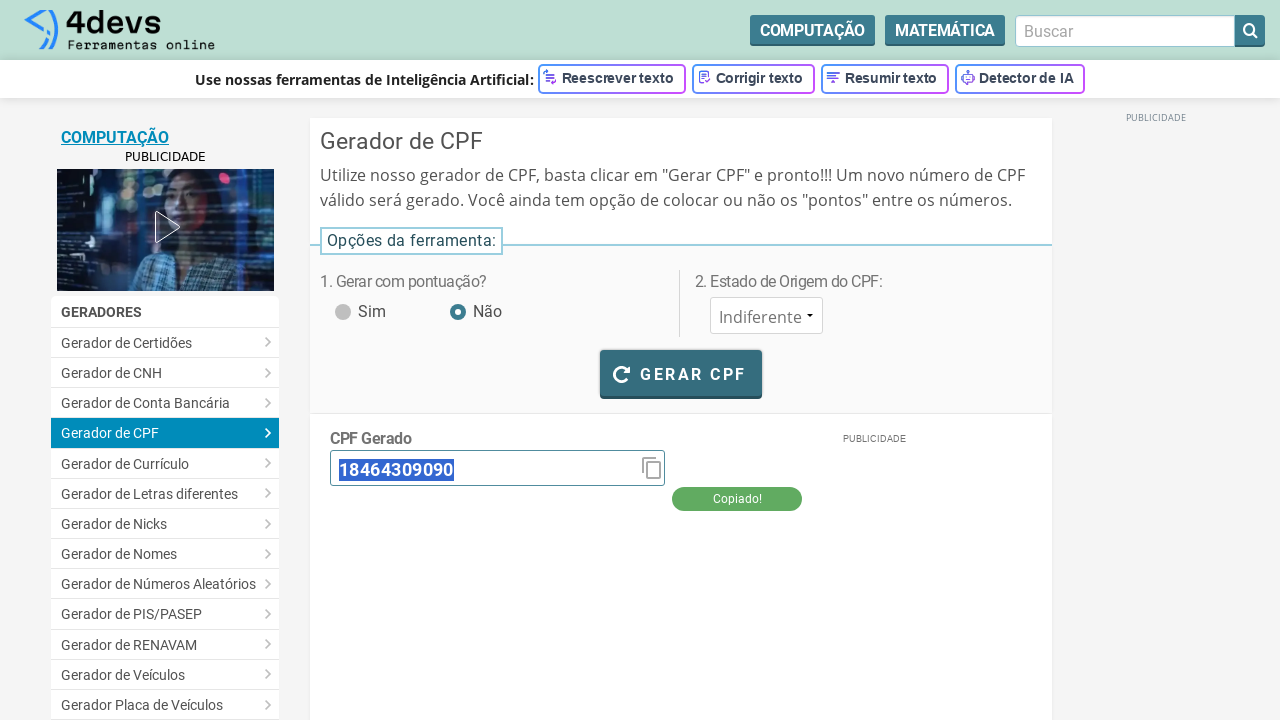

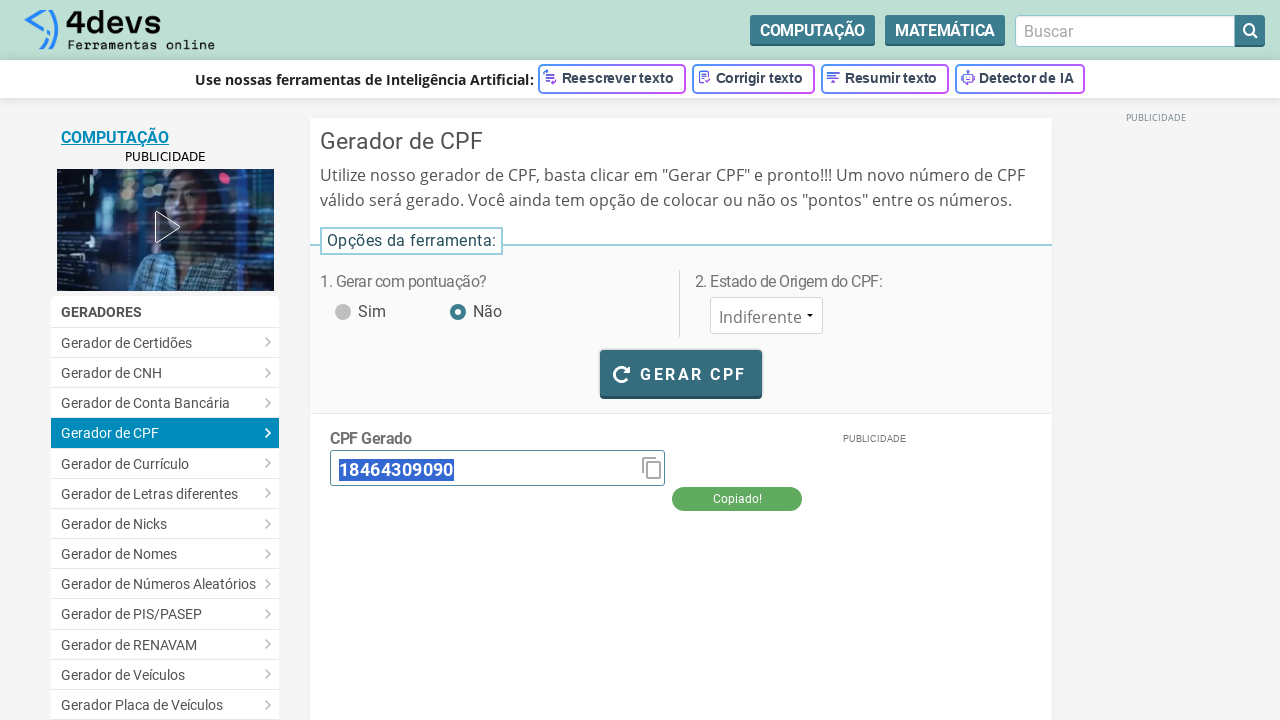